Tests the Accordion widget by clicking through sections 1-4, then testing collapse content, customize icons, fill space, no auto height, and sortable features.

Starting URL: https://jqueryui.com/

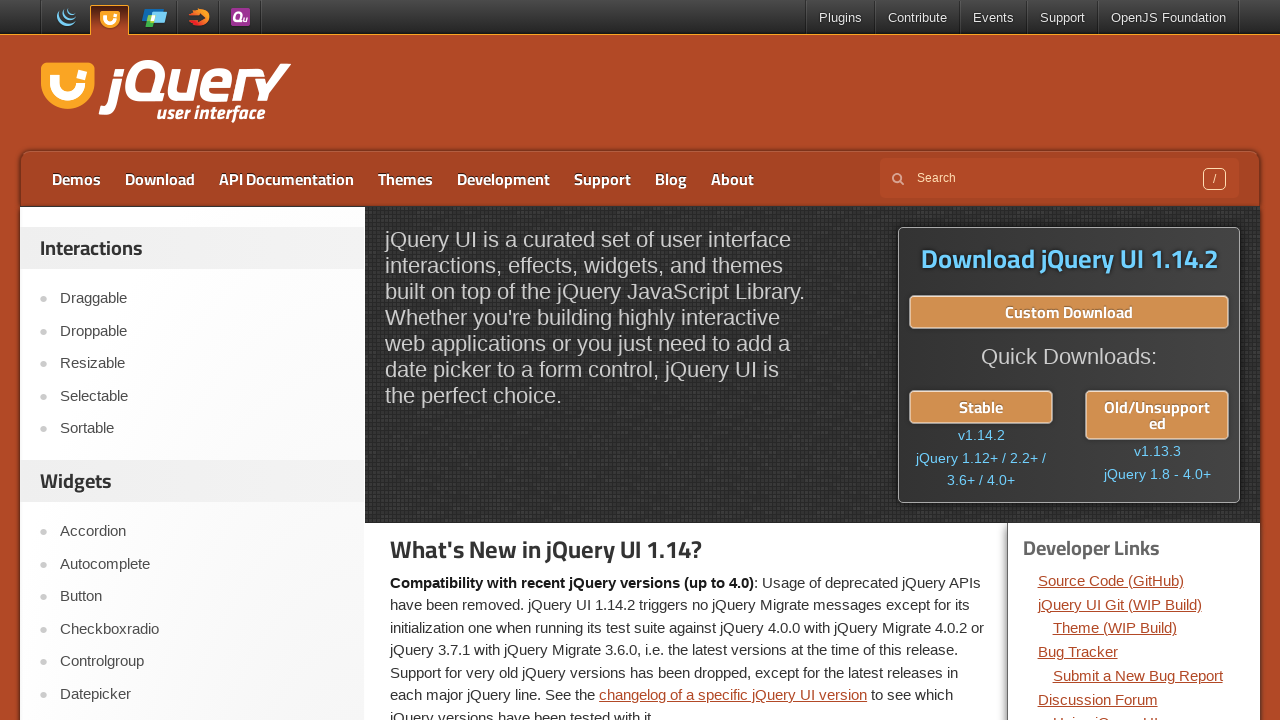

Clicked Accordion link at (202, 532) on role=link[name='Accordion']
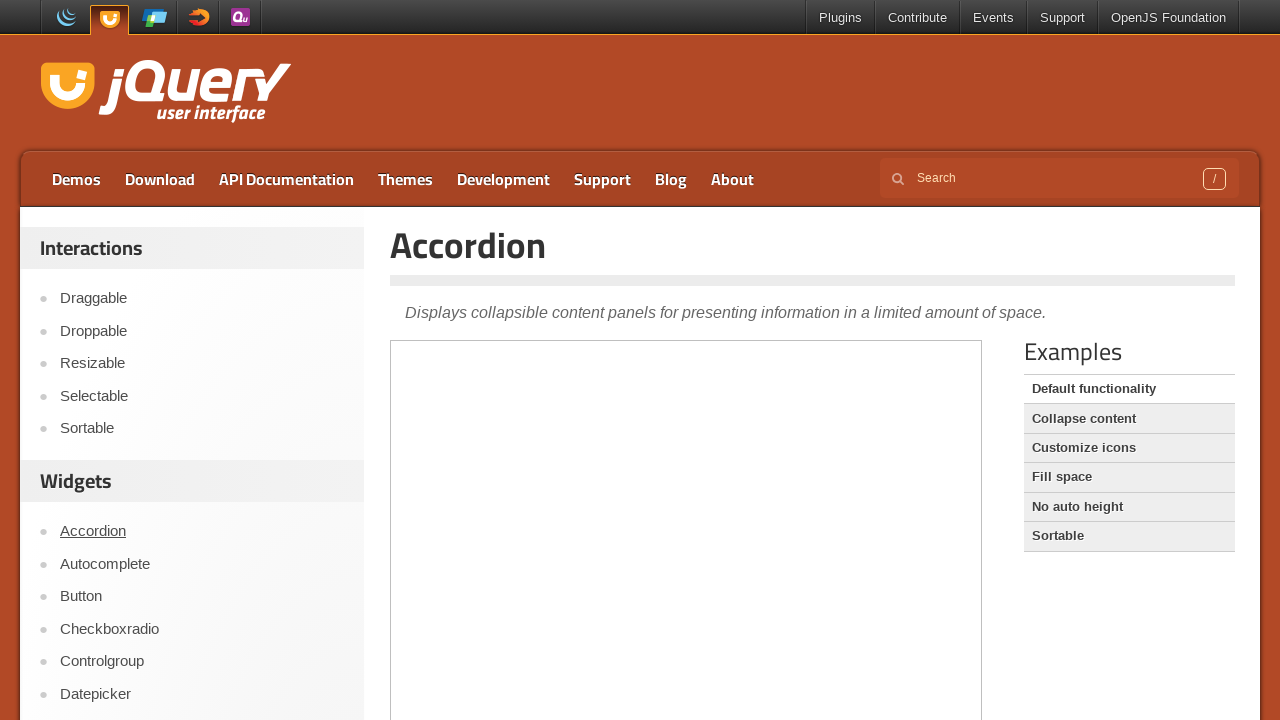

Accordion page loaded
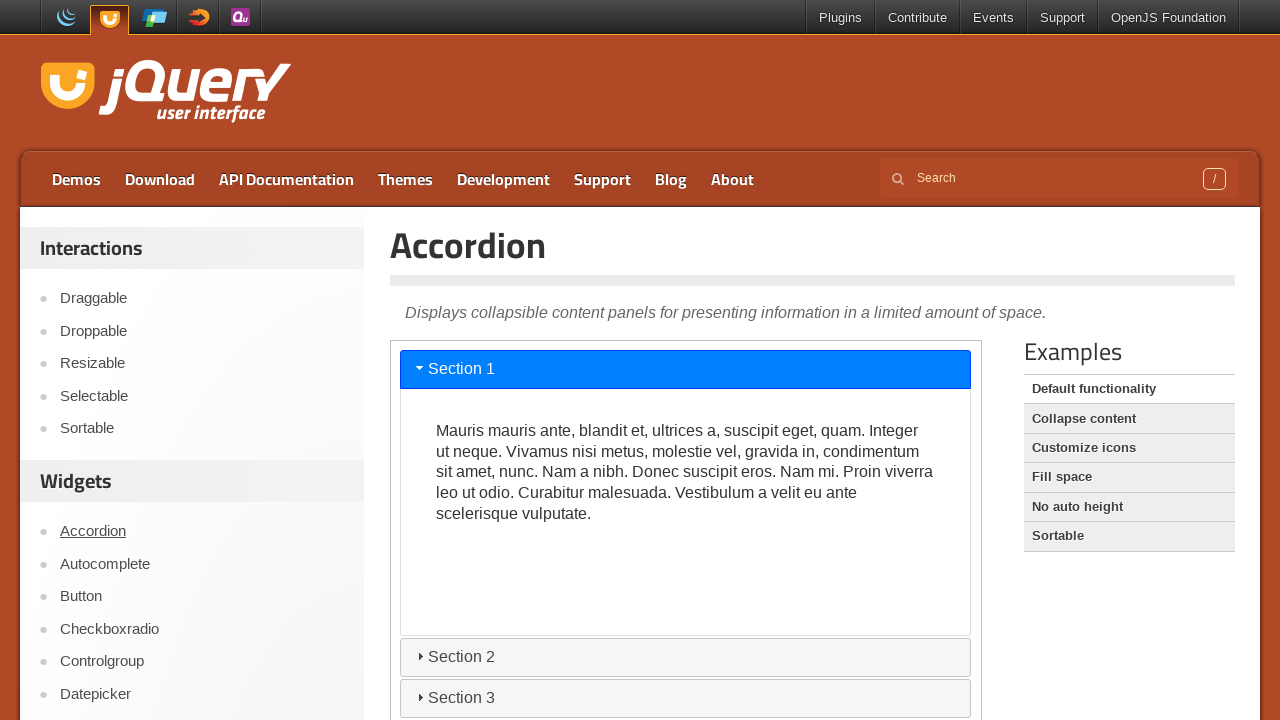

Clicked Section 1 at (686, 369) on iframe >> nth=0 >> internal:control=enter-frame >> role=tab[name='Section 1']
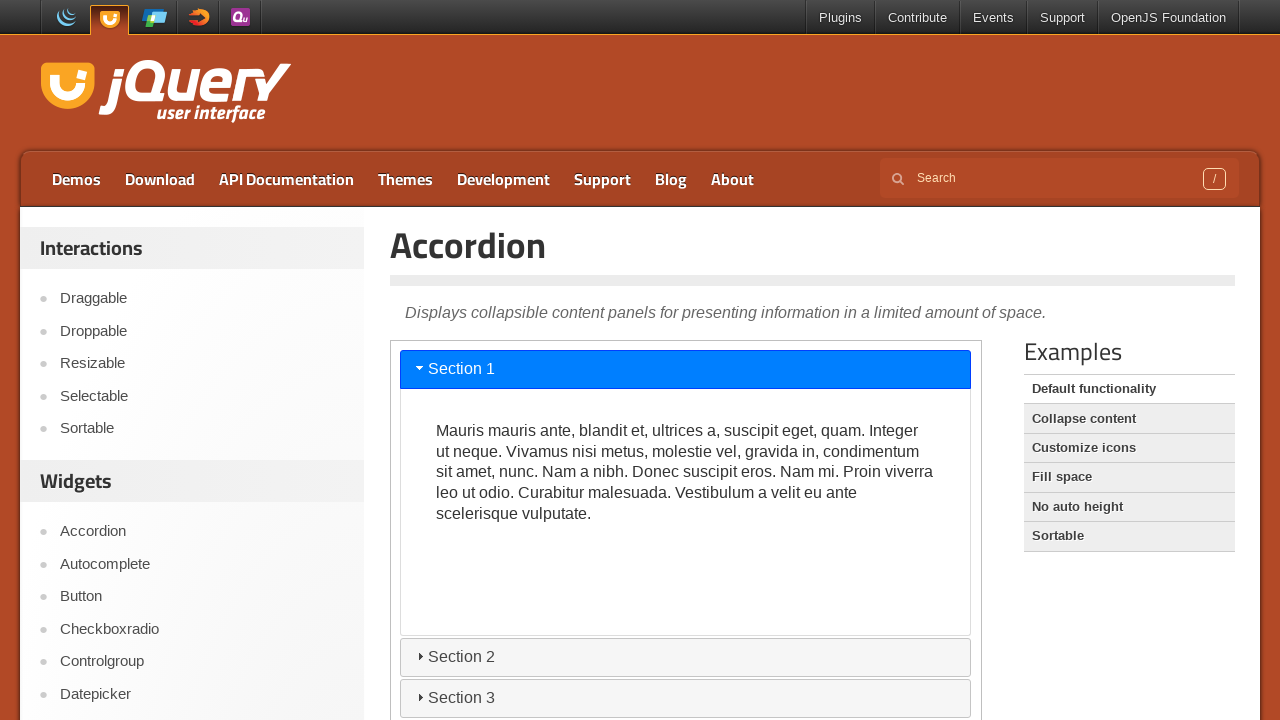

Clicked Section 2 at (686, 657) on iframe >> nth=0 >> internal:control=enter-frame >> role=tab[name='Section 2']
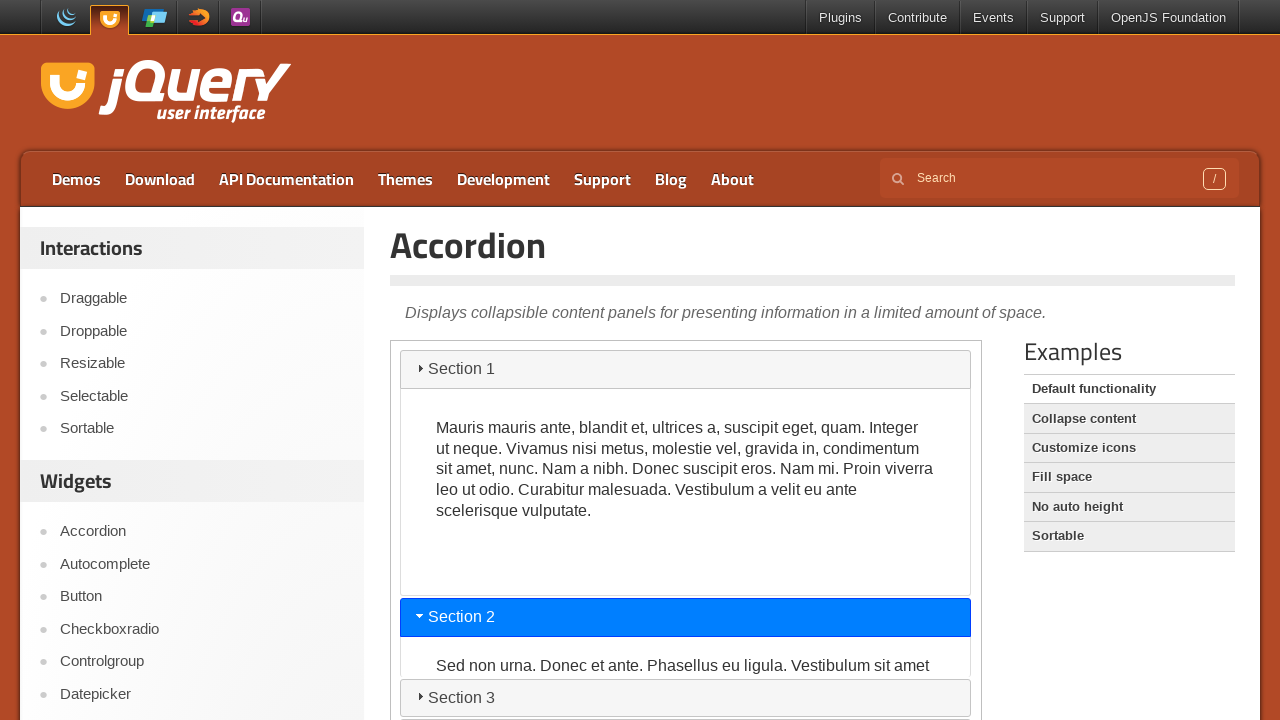

Clicked Section 3 at (686, 698) on iframe >> nth=0 >> internal:control=enter-frame >> role=tab[name='Section 3']
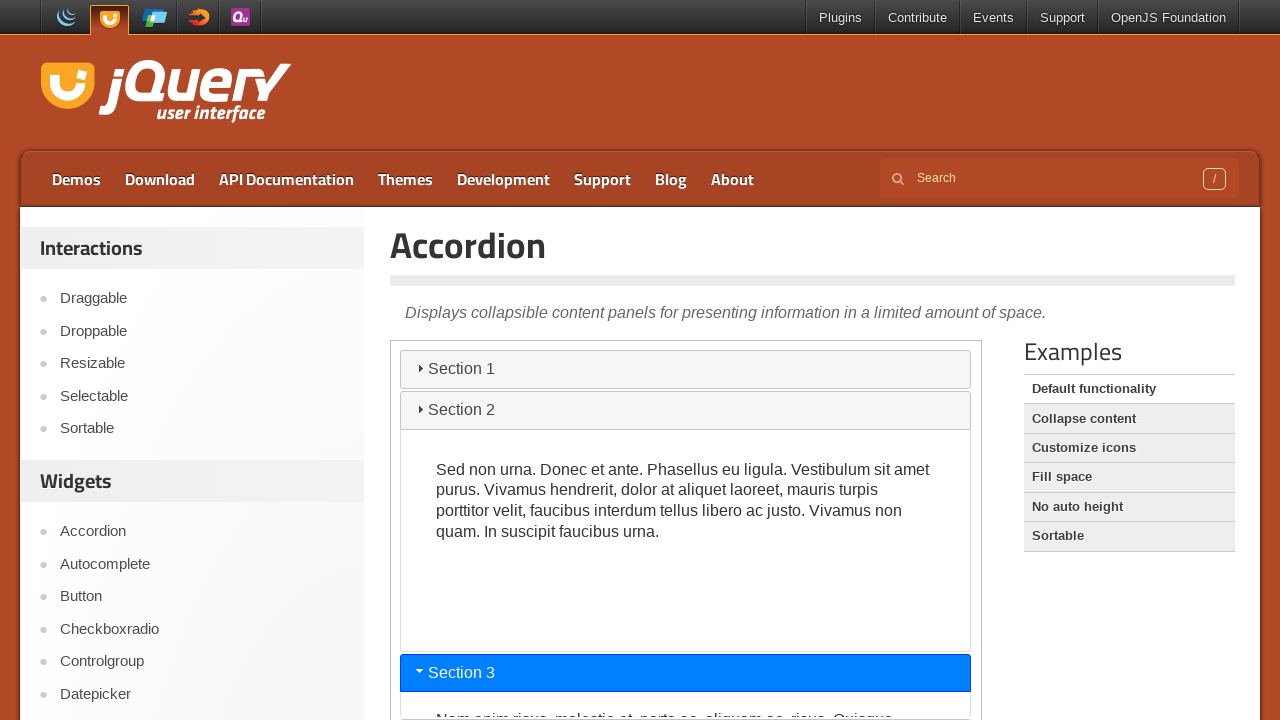

Clicked Section 4 at (686, 701) on iframe >> nth=0 >> internal:control=enter-frame >> role=tab[name='Section 4']
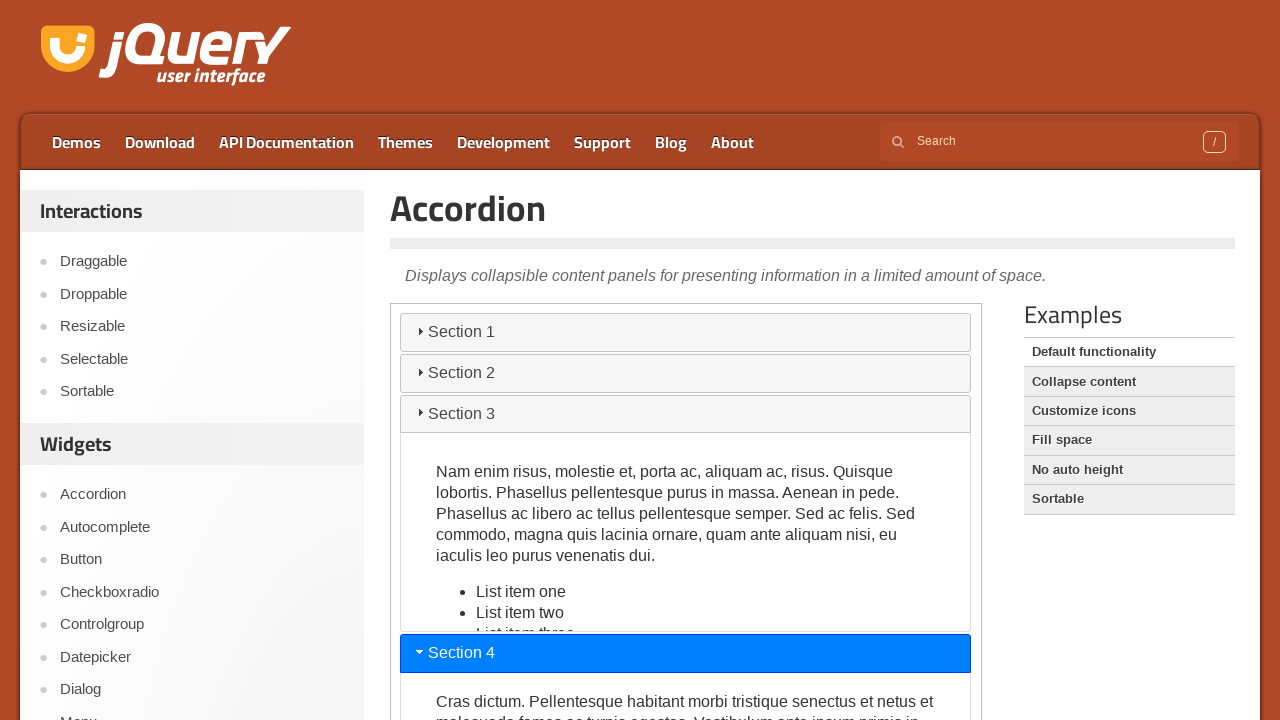

Navigated to Collapse content feature at (1129, 382) on role=link[name='Collapse content']
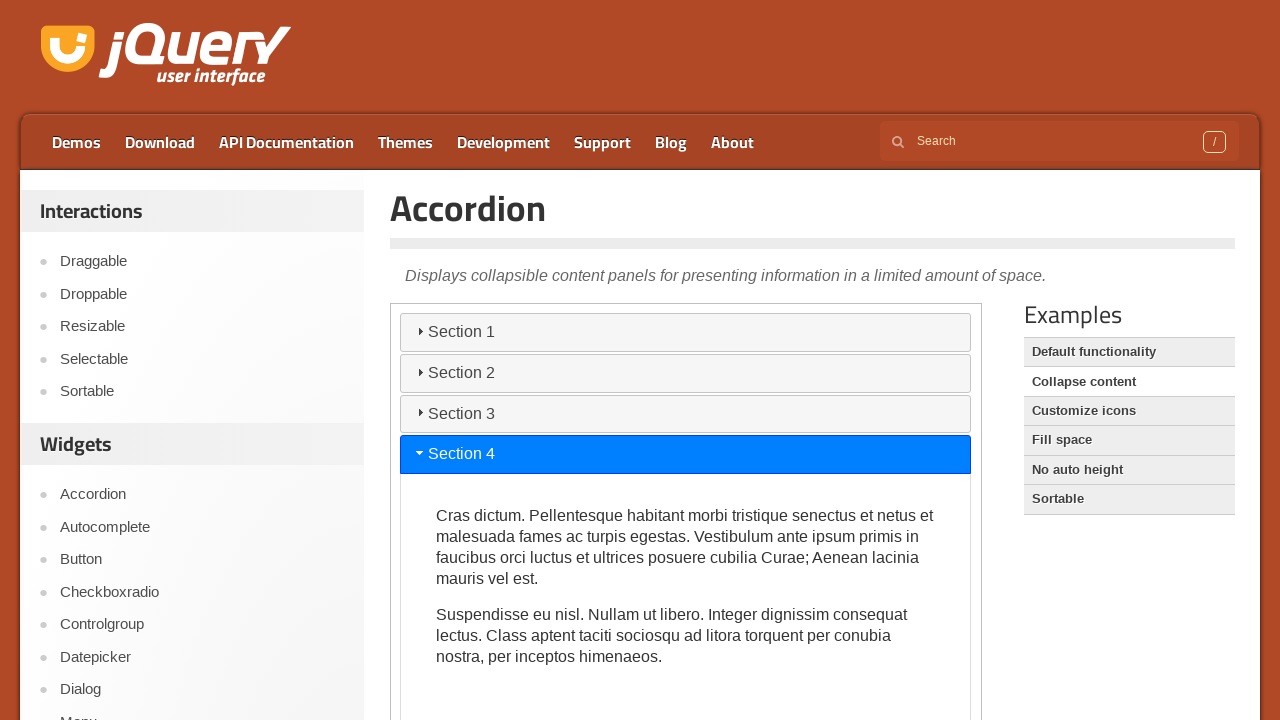

Clicked Section 1 in collapse content at (686, 332) on iframe >> nth=0 >> internal:control=enter-frame >> role=tab[name='Section 1']
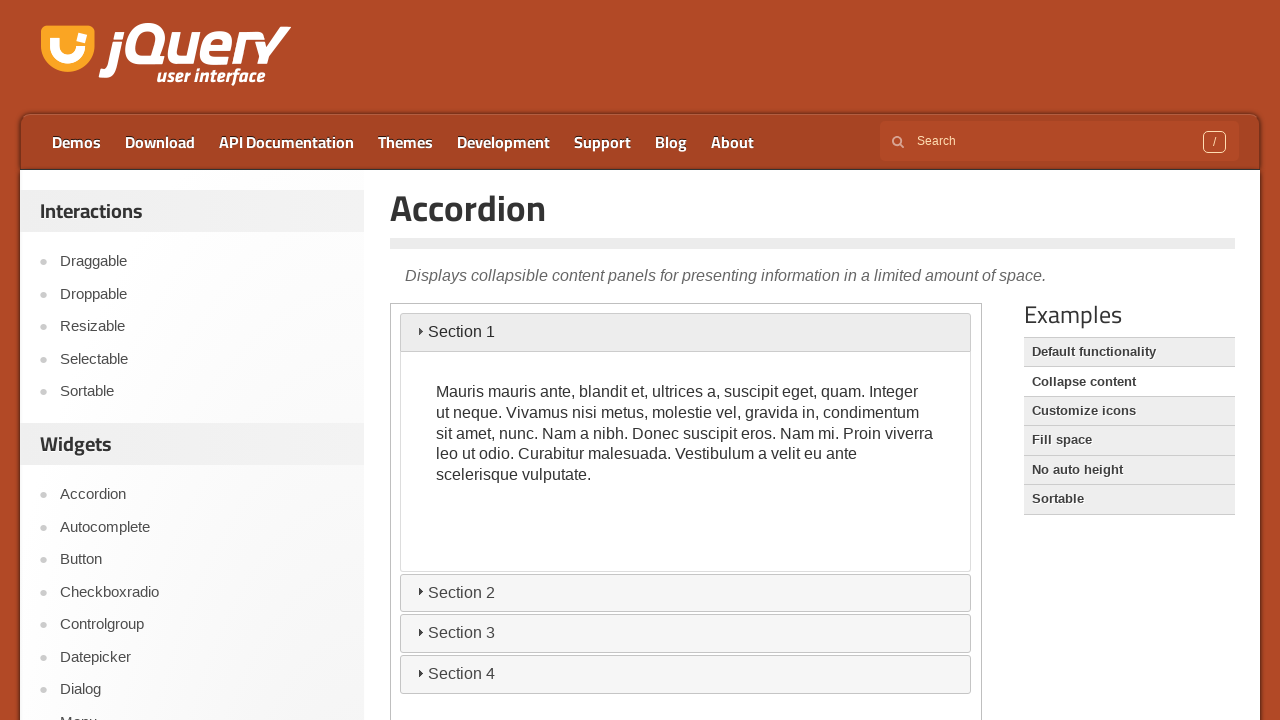

Clicked Section 2 in collapse content at (686, 20) on iframe >> nth=0 >> internal:control=enter-frame >> role=tab[name='Section 2']
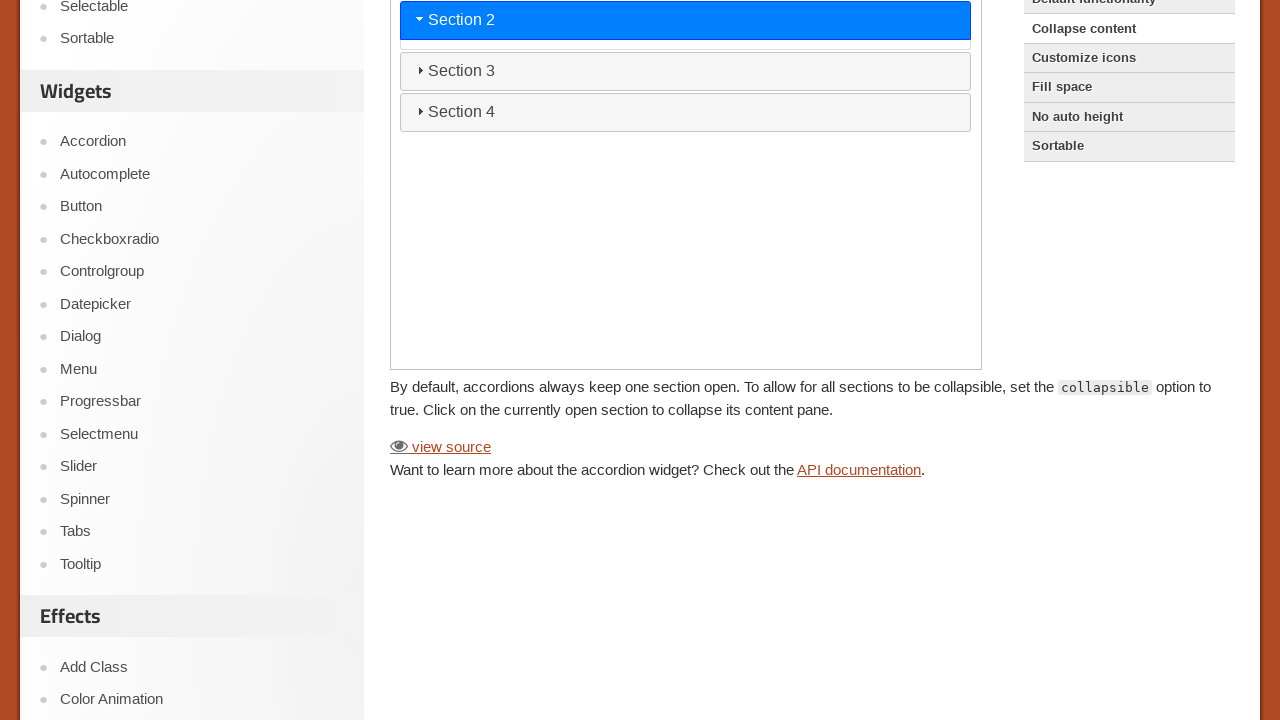

Clicked Section 3 in collapse content at (686, 20) on iframe >> nth=0 >> internal:control=enter-frame >> role=tab[name='Section 3']
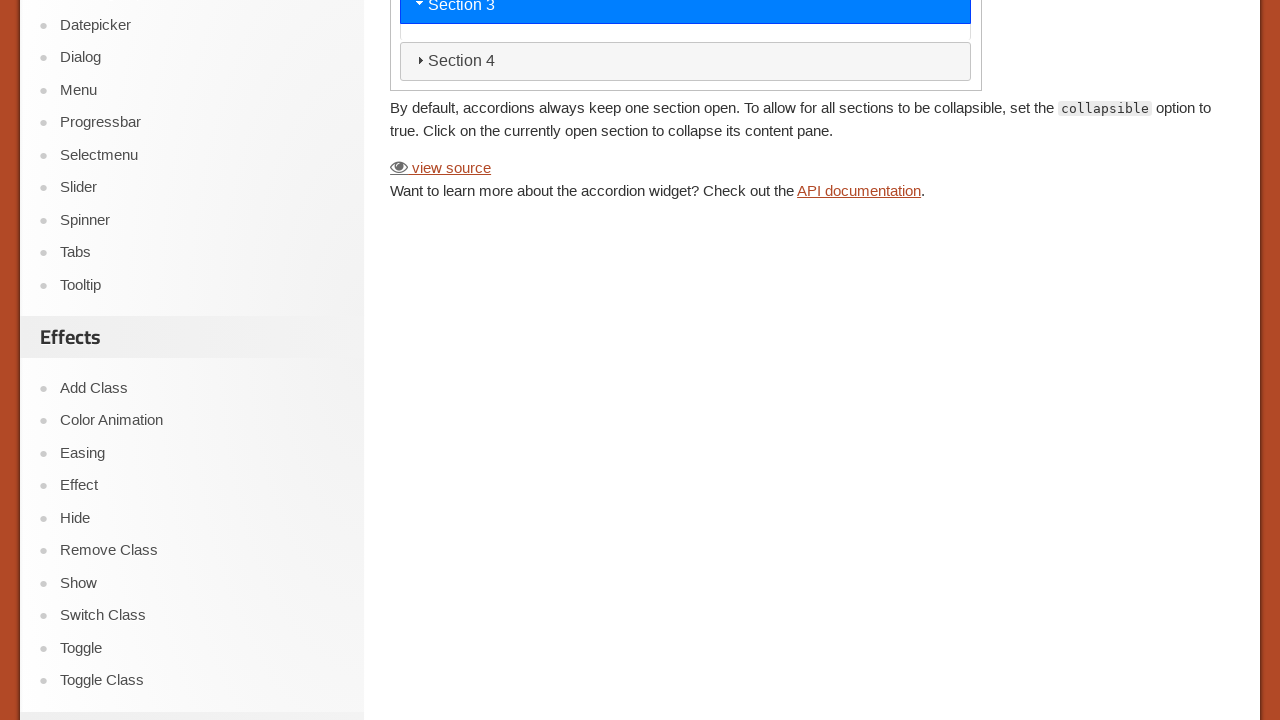

Clicked Section 4 in collapse content at (686, 70) on iframe >> nth=0 >> internal:control=enter-frame >> role=tab[name='Section 4']
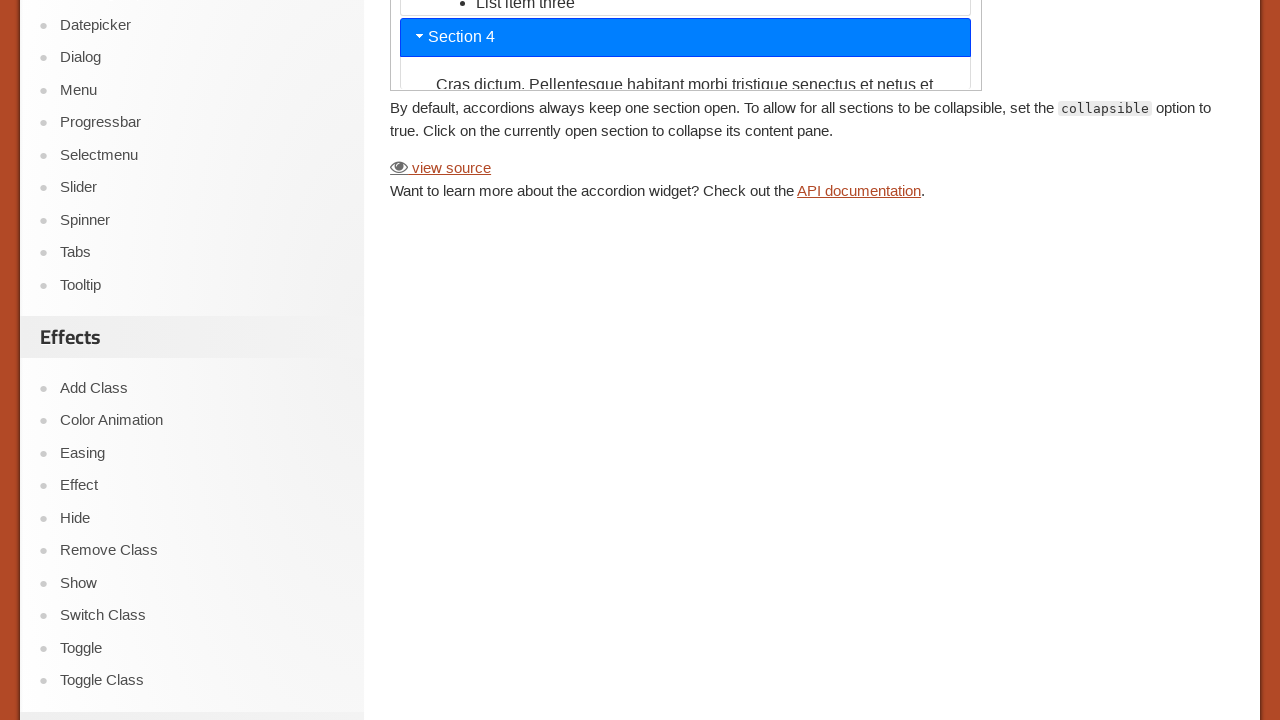

Navigated to Customize icons feature at (1129, 361) on role=link[name='Customize icons']
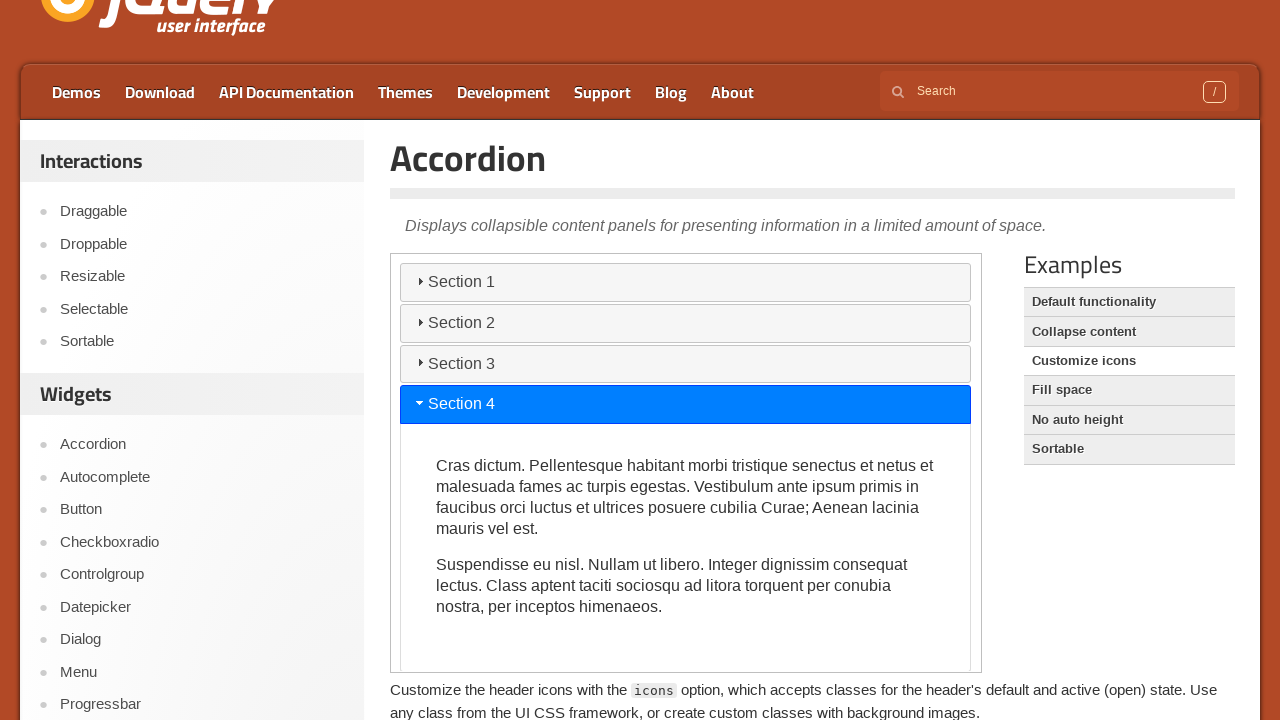

Clicked Section 2 in customize icons at (686, 570) on iframe >> nth=0 >> internal:control=enter-frame >> role=tab[name='Section 2']
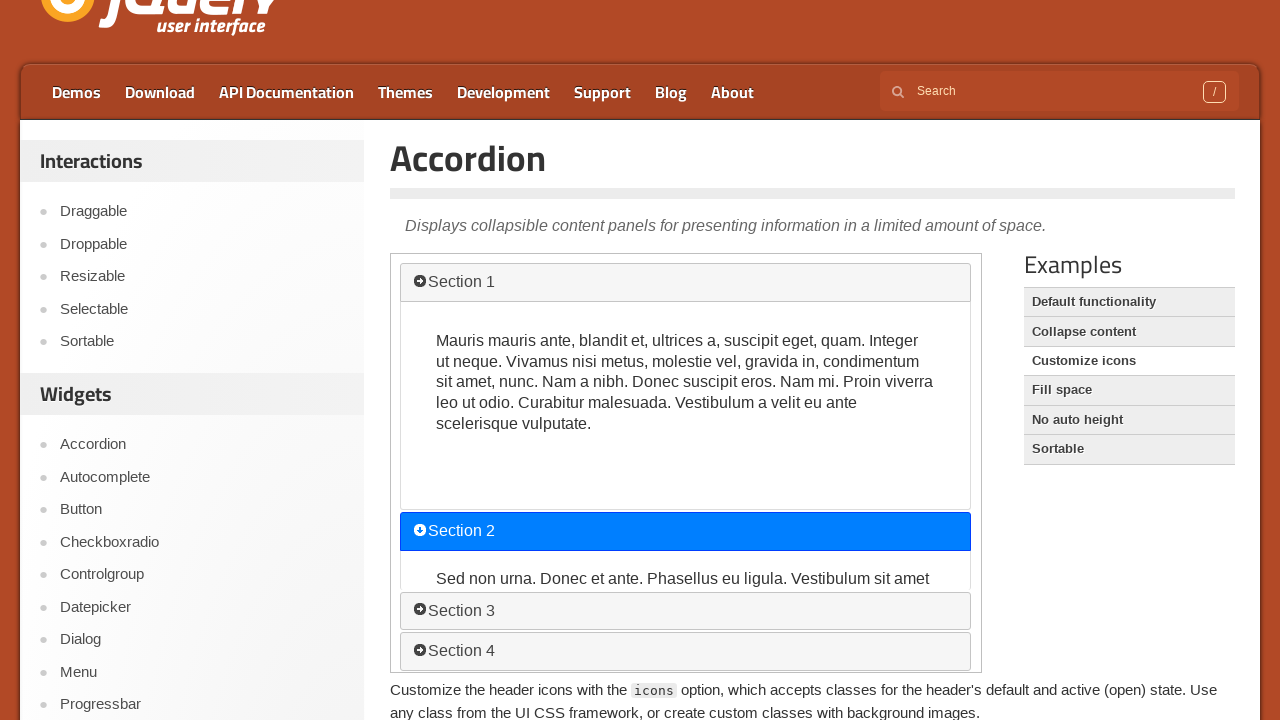

Clicked Section 3 in customize icons at (686, 611) on iframe >> nth=0 >> internal:control=enter-frame >> role=tab[name='Section 3']
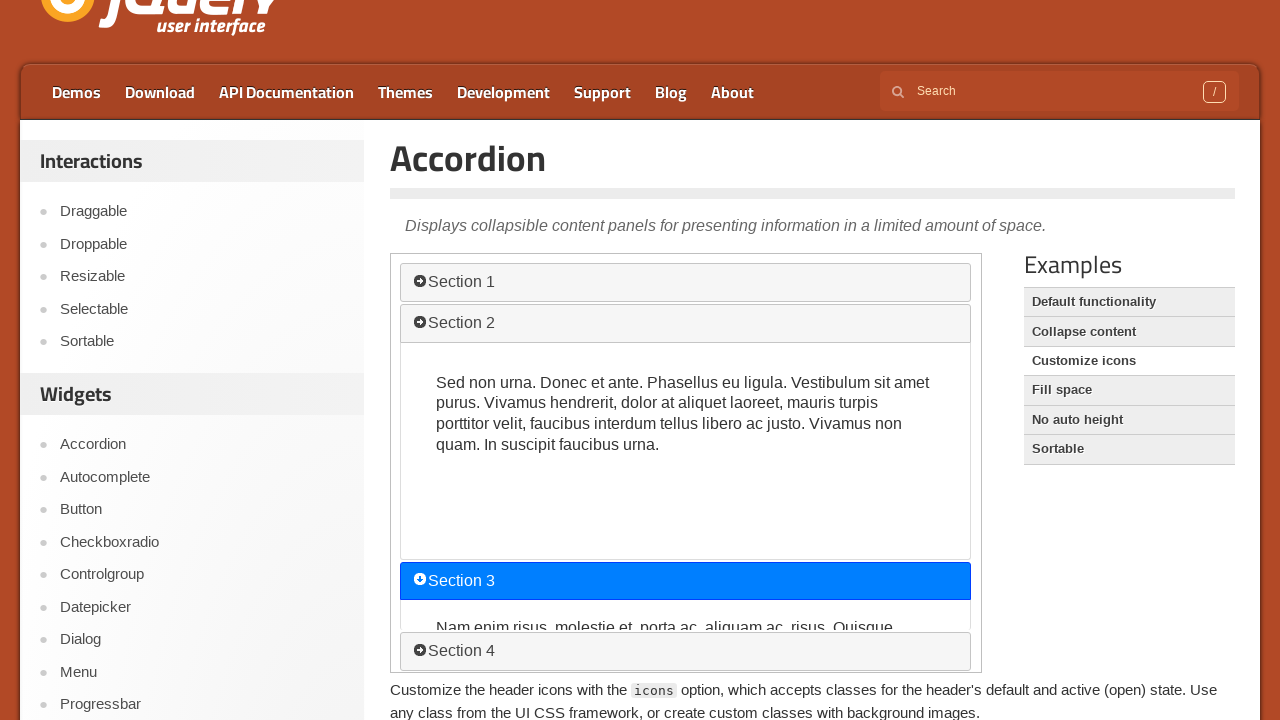

Clicked Section 4 in customize icons at (686, 652) on iframe >> nth=0 >> internal:control=enter-frame >> role=tab[name='Section 4']
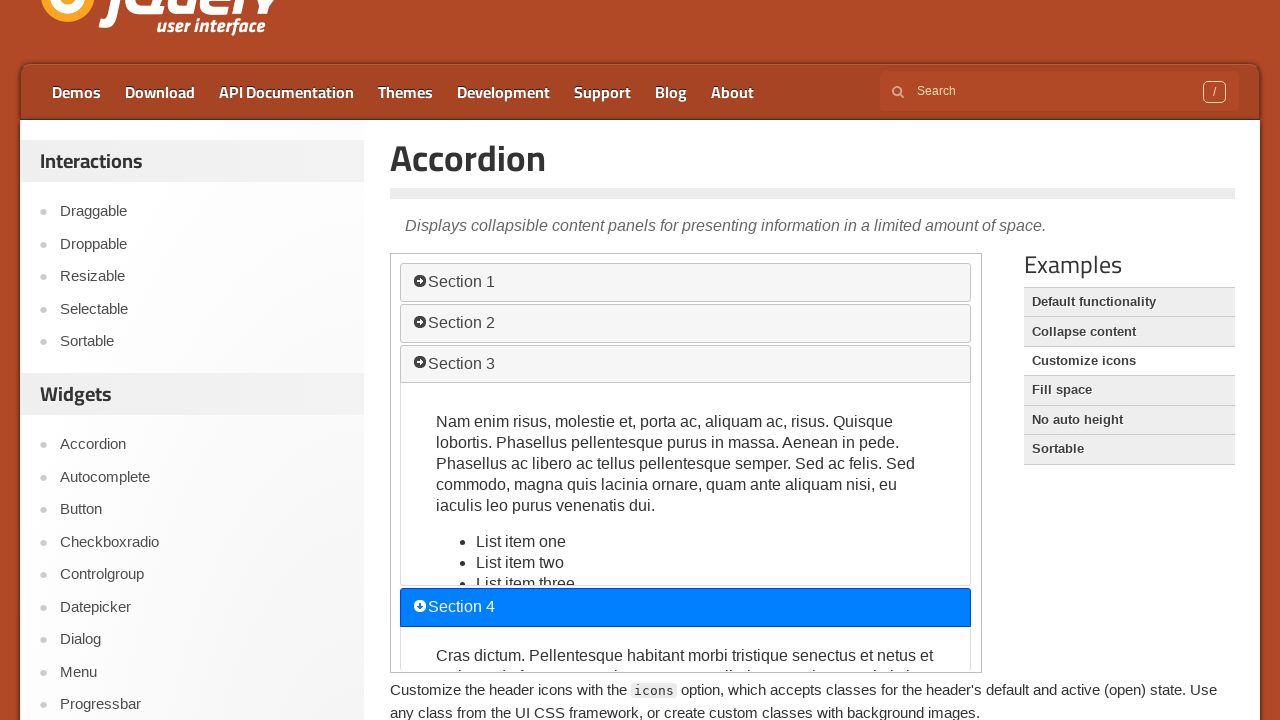

Navigated to Fill space feature at (1129, 390) on role=link[name='Fill space']
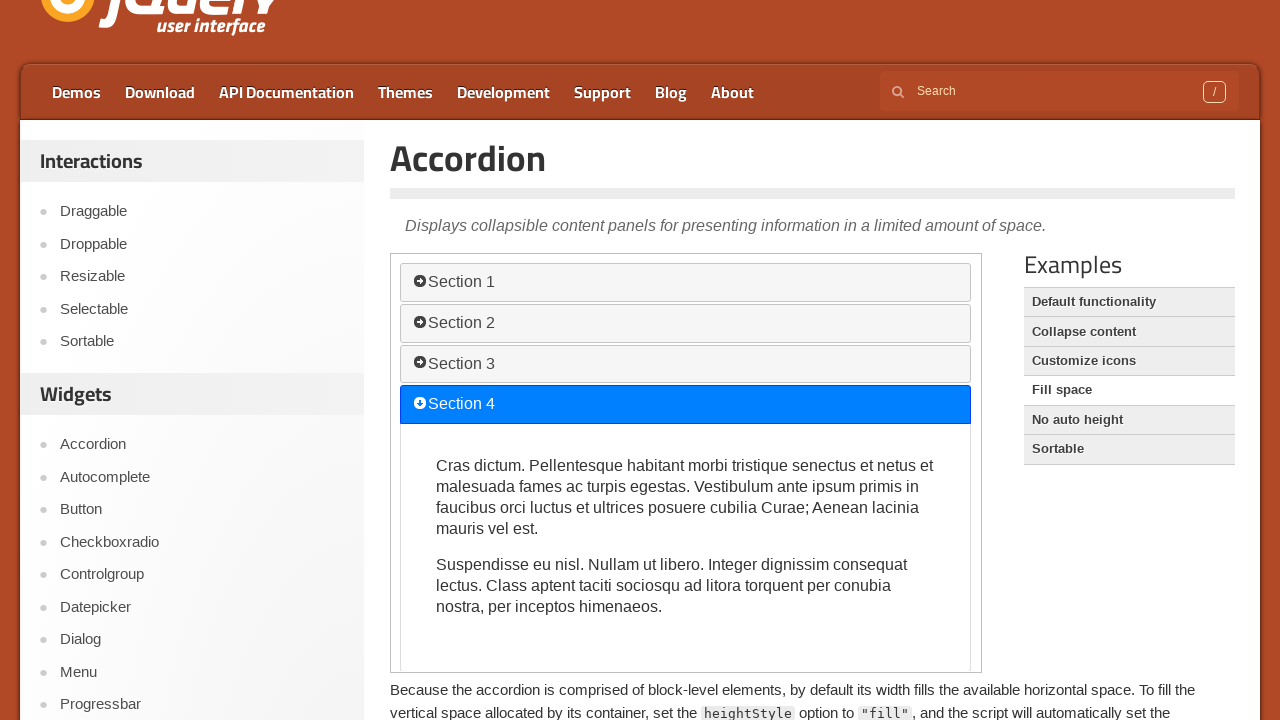

Clicked Section 2 in fill space at (586, 445) on iframe >> nth=0 >> internal:control=enter-frame >> role=tab[name='Section 2']
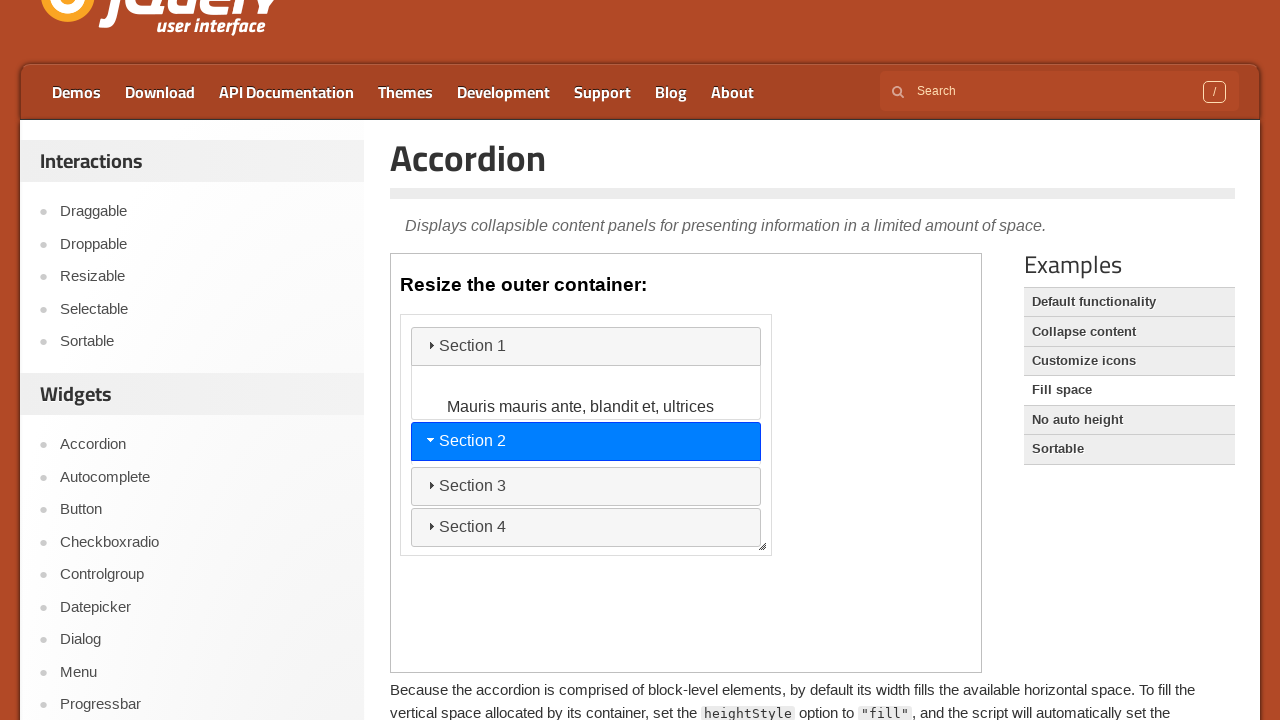

Clicked Section 3 in fill space at (586, 486) on iframe >> nth=0 >> internal:control=enter-frame >> role=tab[name='Section 3']
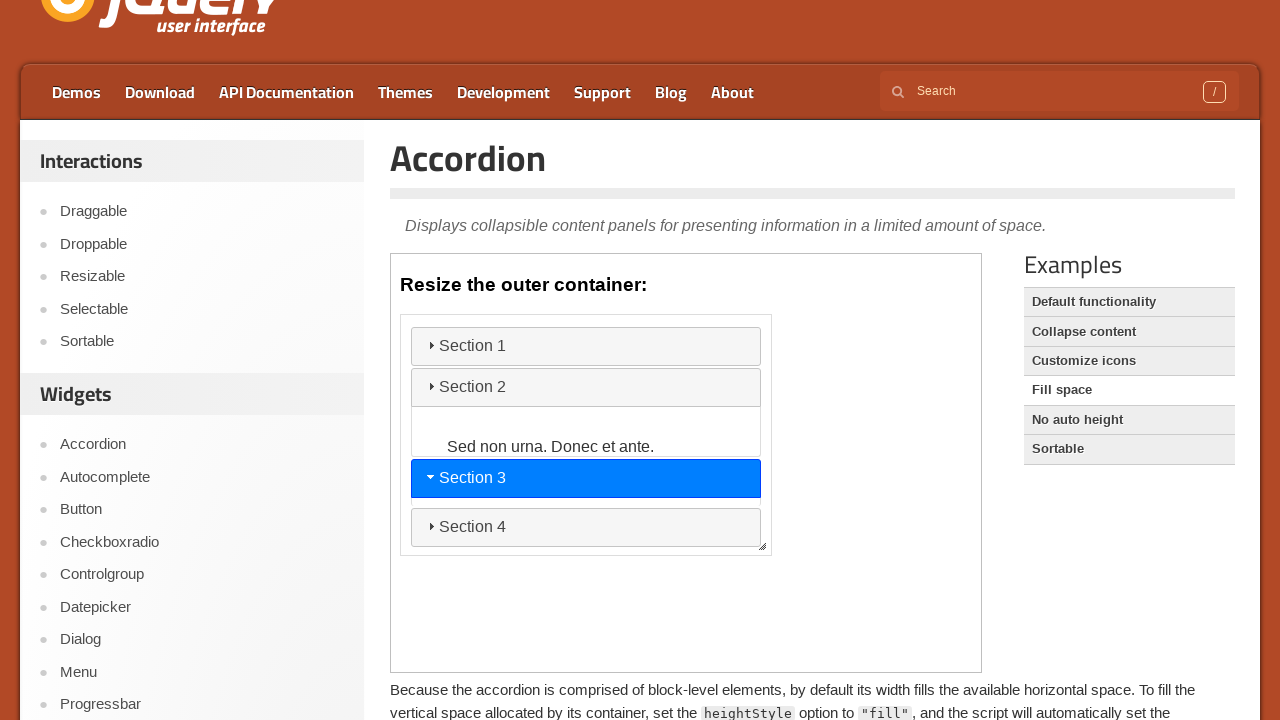

Clicked Section 4 in fill space at (586, 527) on iframe >> nth=0 >> internal:control=enter-frame >> role=tab[name='Section 4']
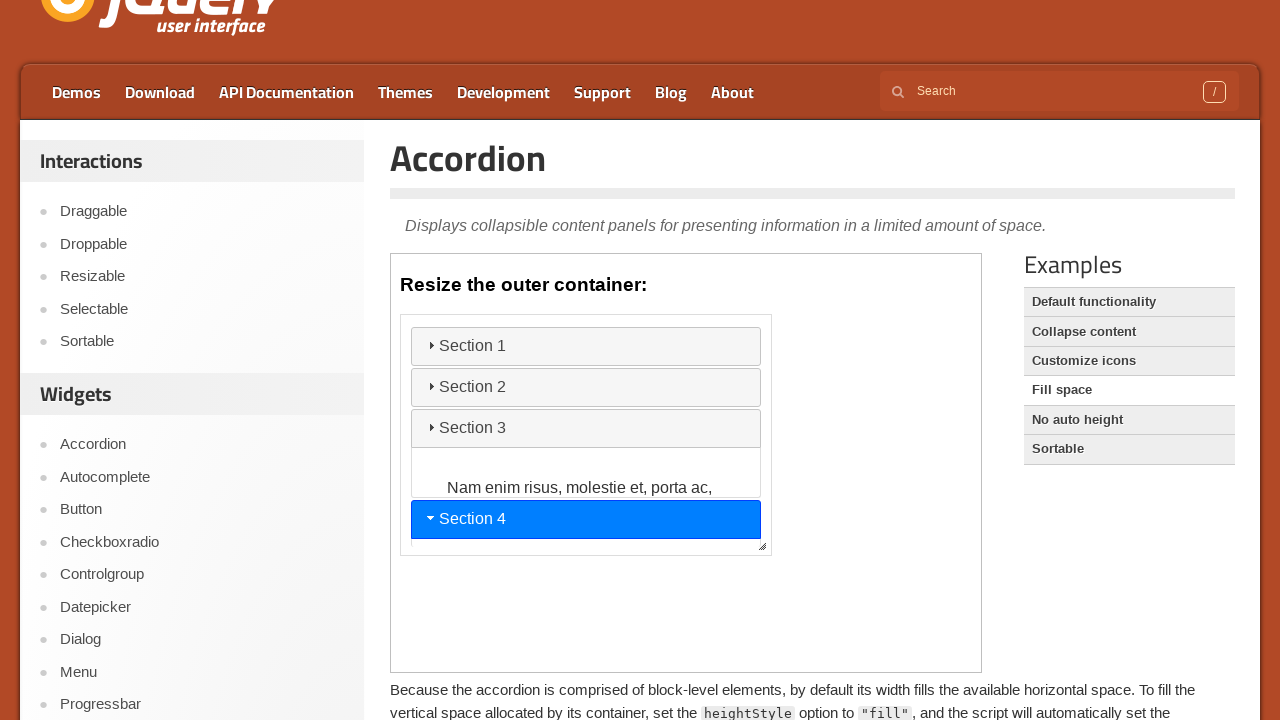

Navigated to No auto height feature at (1129, 420) on role=link[name='No auto height']
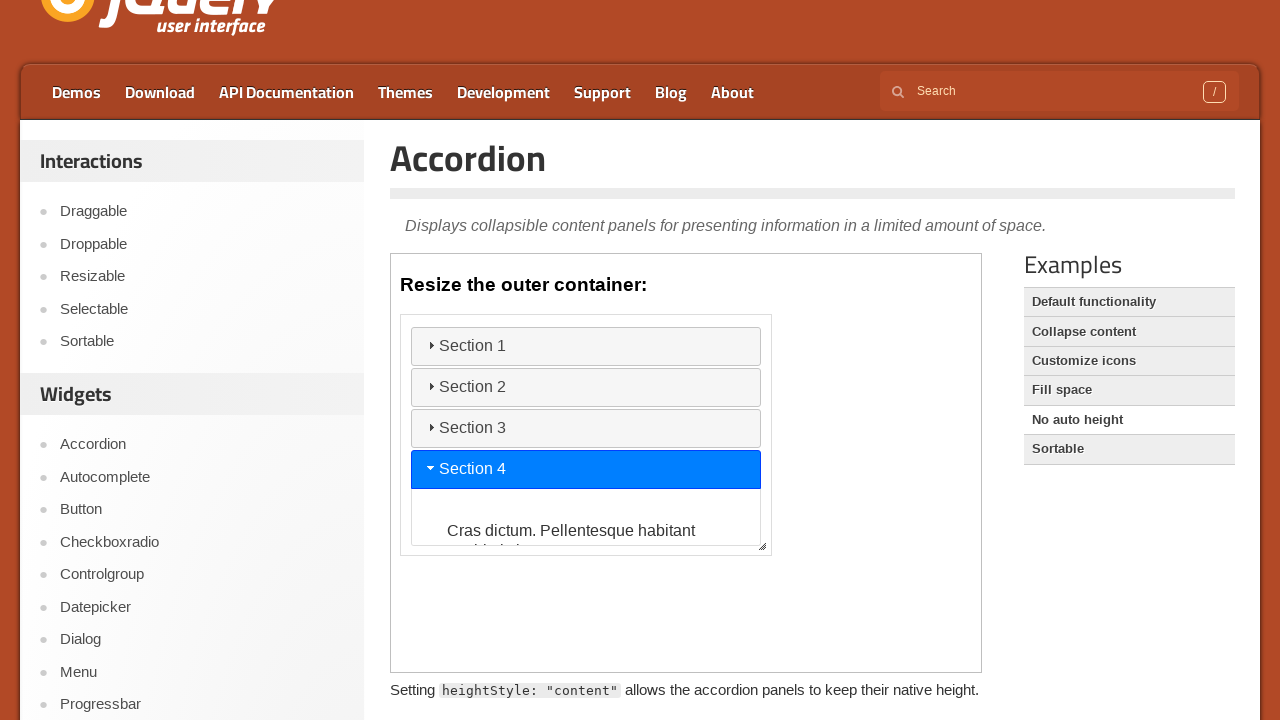

Clicked Section 2 in no auto height at (586, 388) on iframe >> nth=0 >> internal:control=enter-frame >> role=tab[name='Section 2']
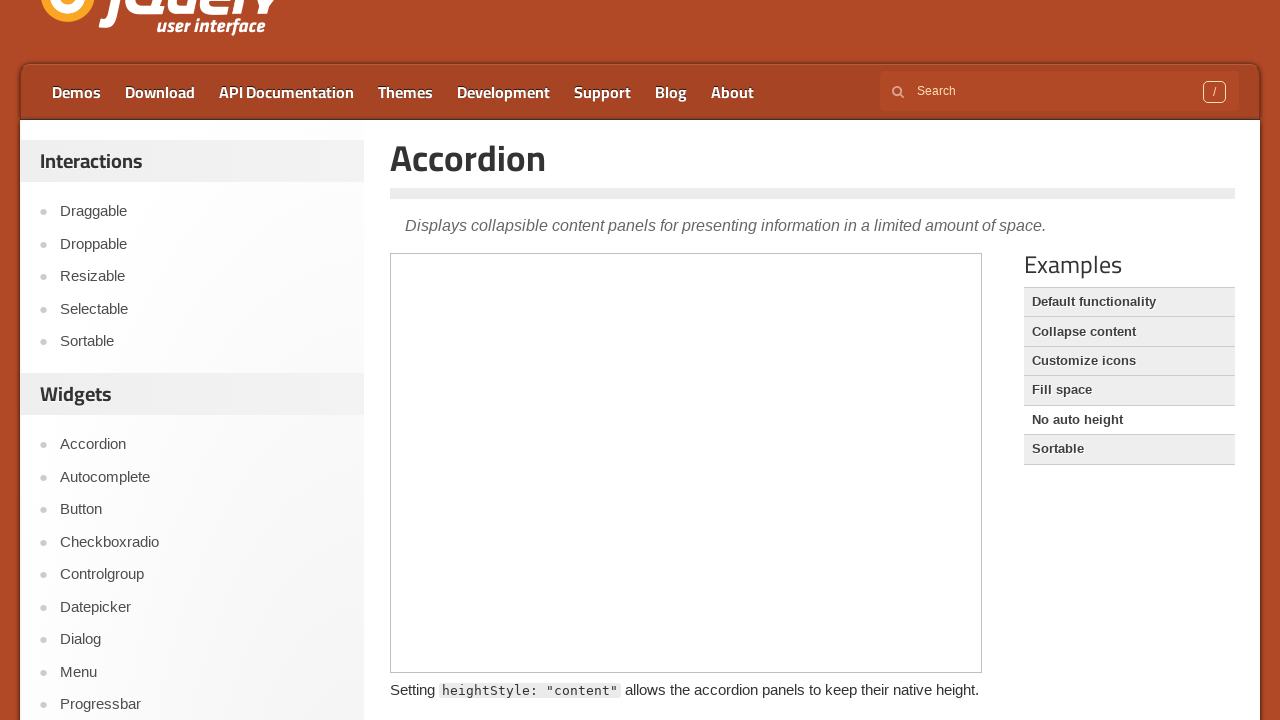

Clicked Section 3 in no auto height at (686, 491) on iframe >> nth=0 >> internal:control=enter-frame >> role=tab[name='Section 3']
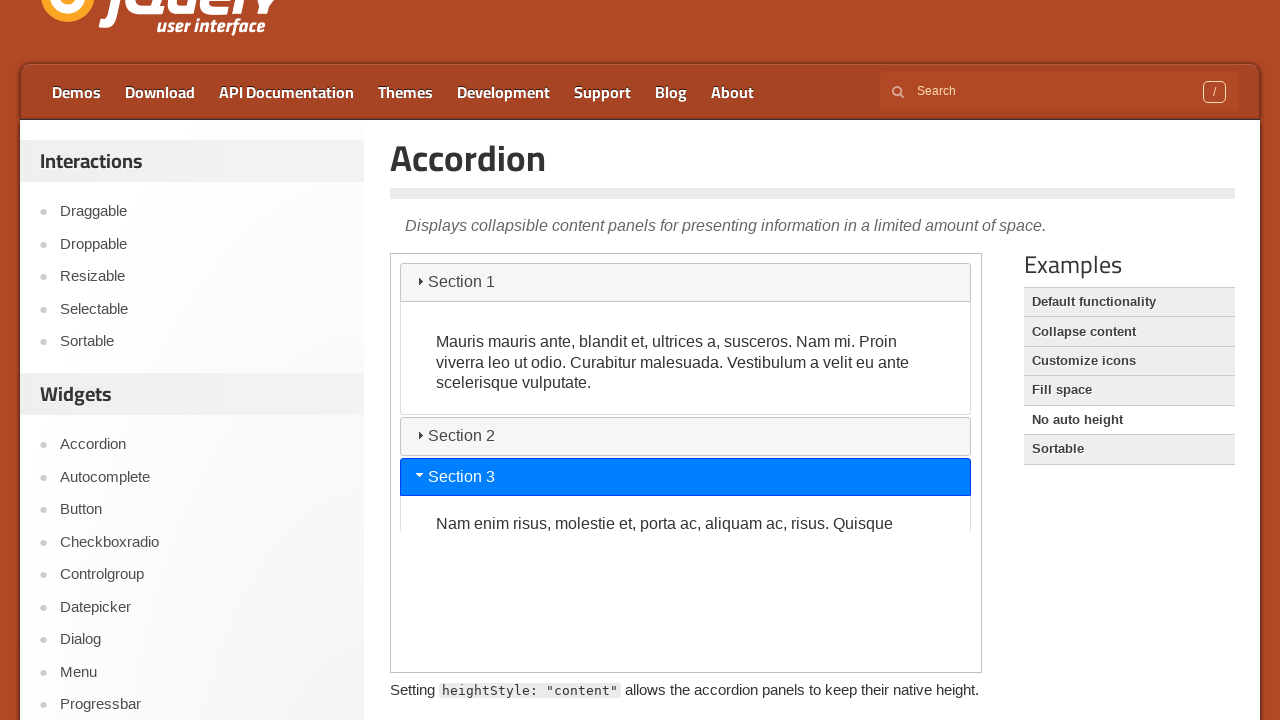

Navigated to Sortable feature at (1129, 449) on #content >> role=link[name='Sortable']
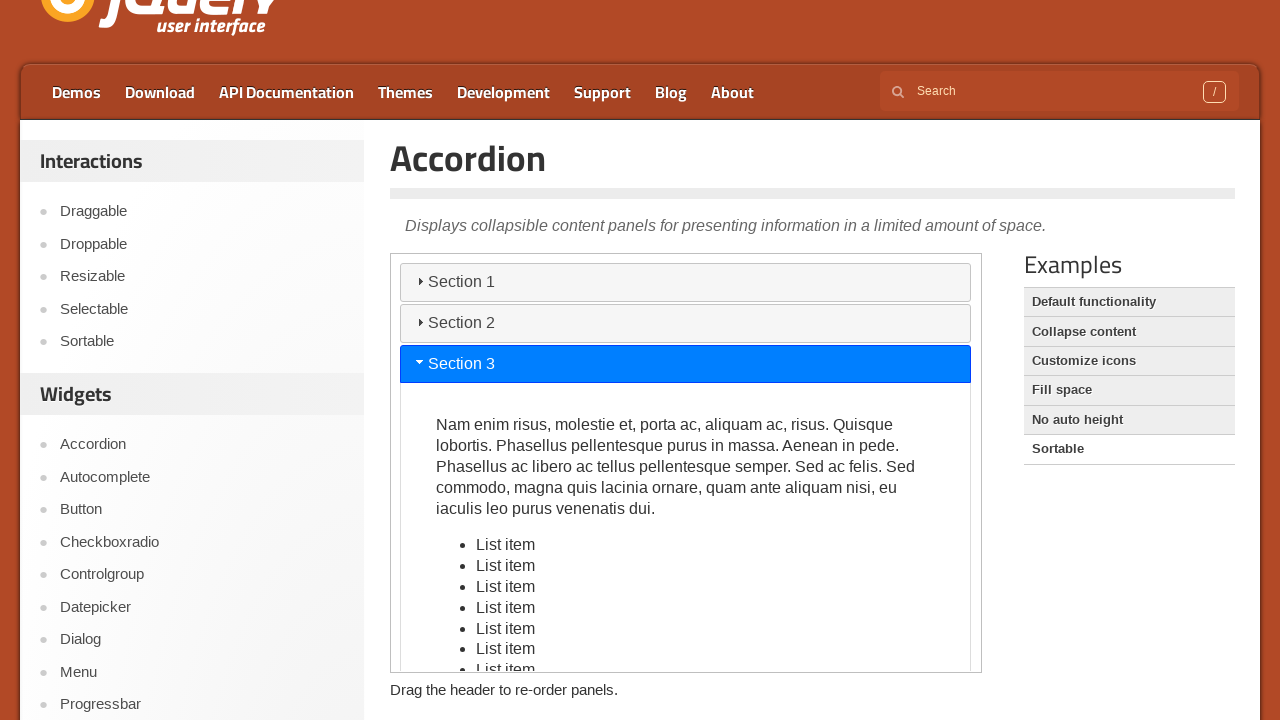

Clicked Section 2 in sortable at (686, 570) on iframe >> nth=0 >> internal:control=enter-frame >> role=tab[name='Section 2']
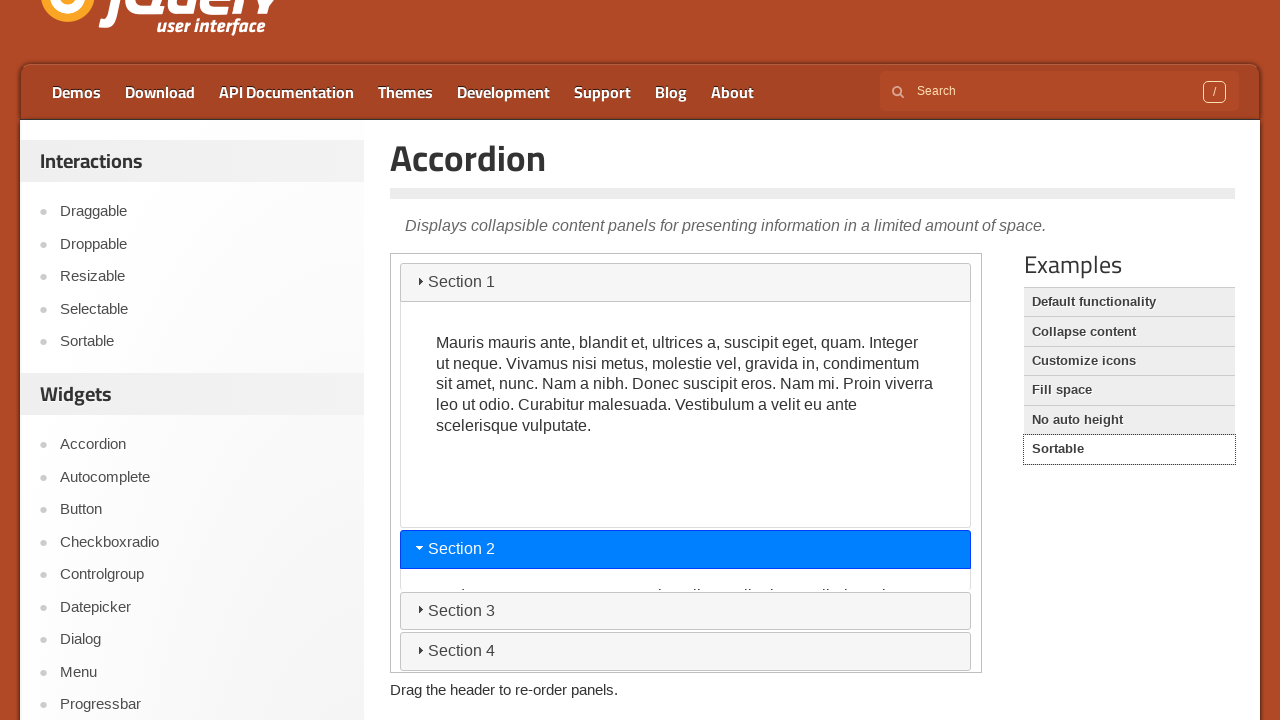

Clicked Section 3 in sortable at (686, 611) on iframe >> nth=0 >> internal:control=enter-frame >> role=tab[name='Section 3']
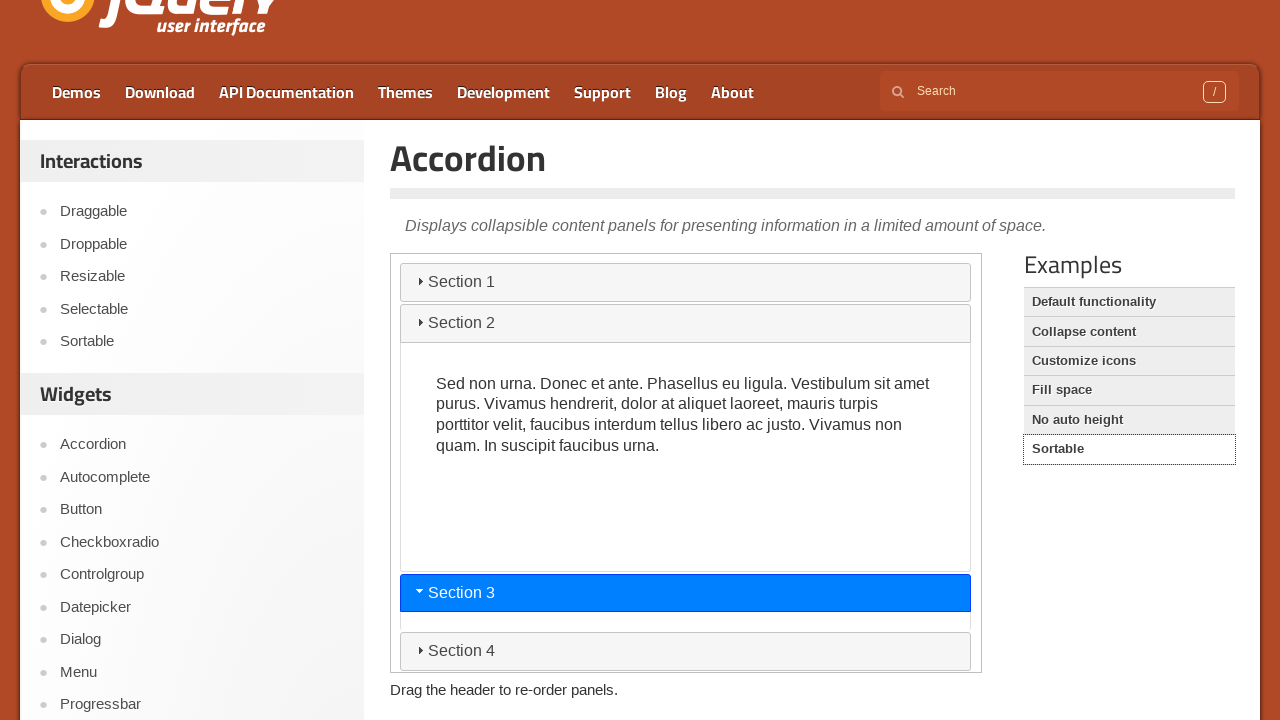

Clicked Section 4 in sortable at (686, 652) on iframe >> nth=0 >> internal:control=enter-frame >> role=tab[name='Section 4']
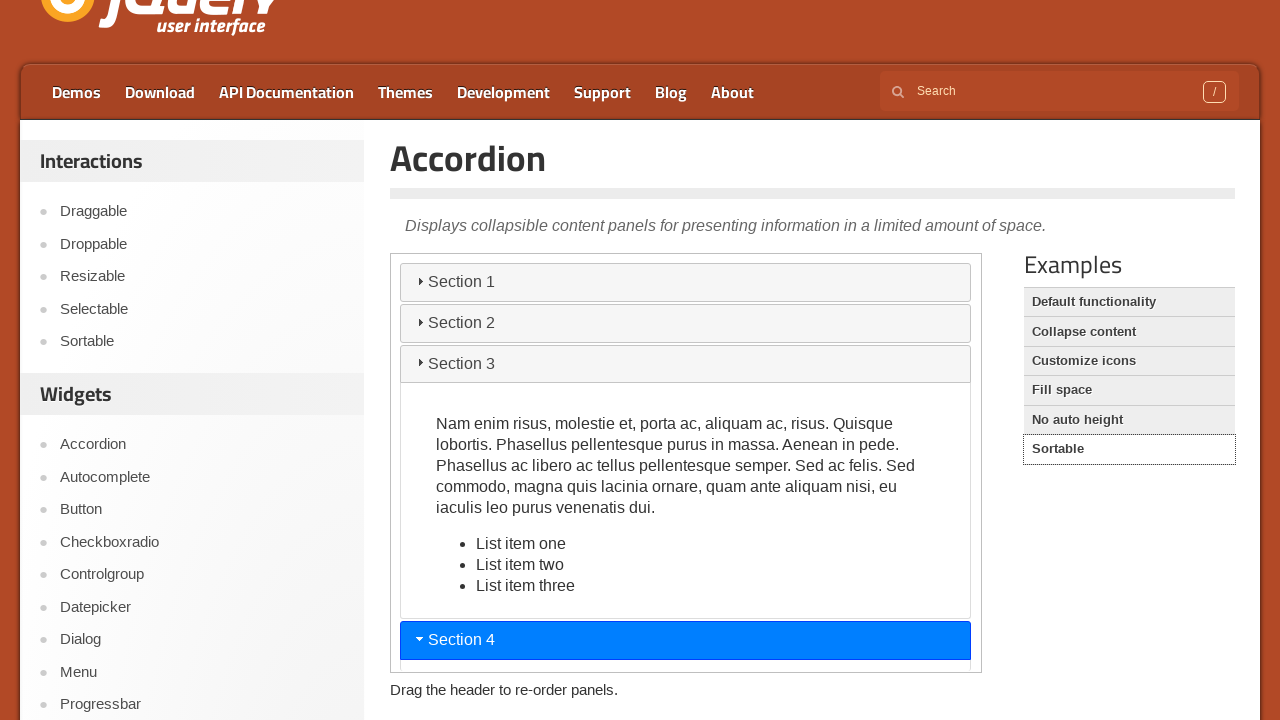

Navigated back to jQuery UI home page
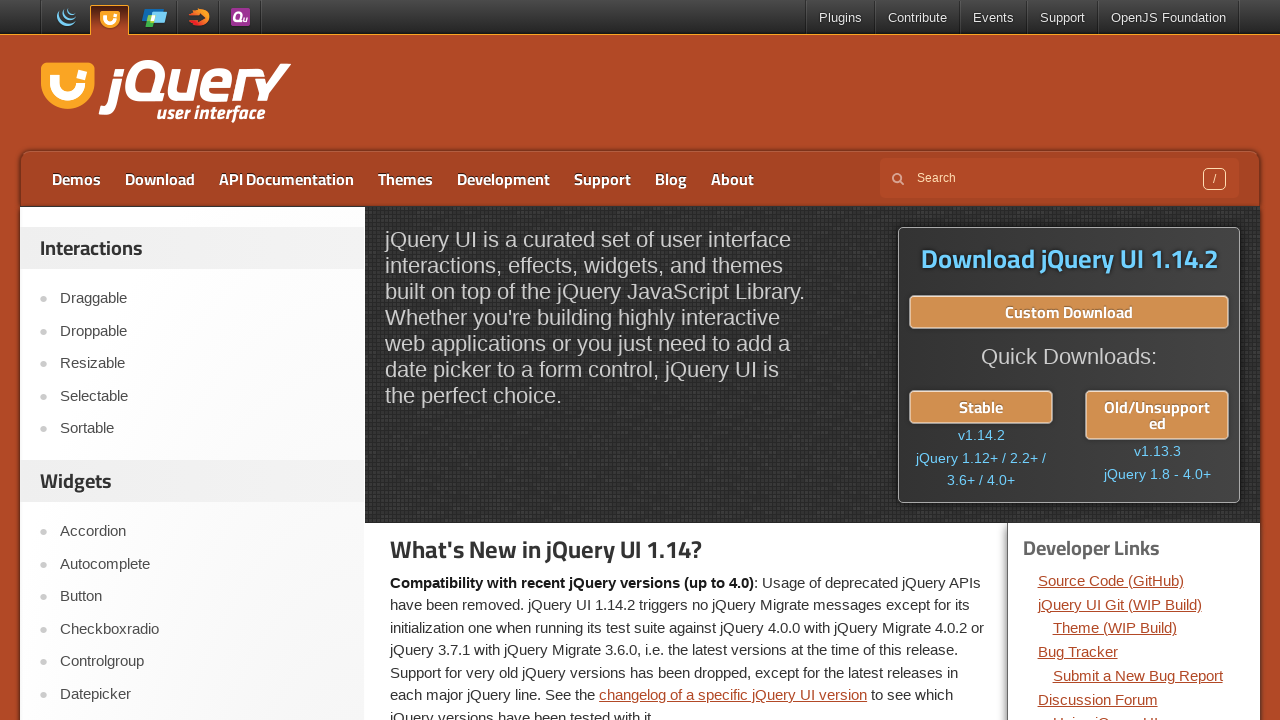

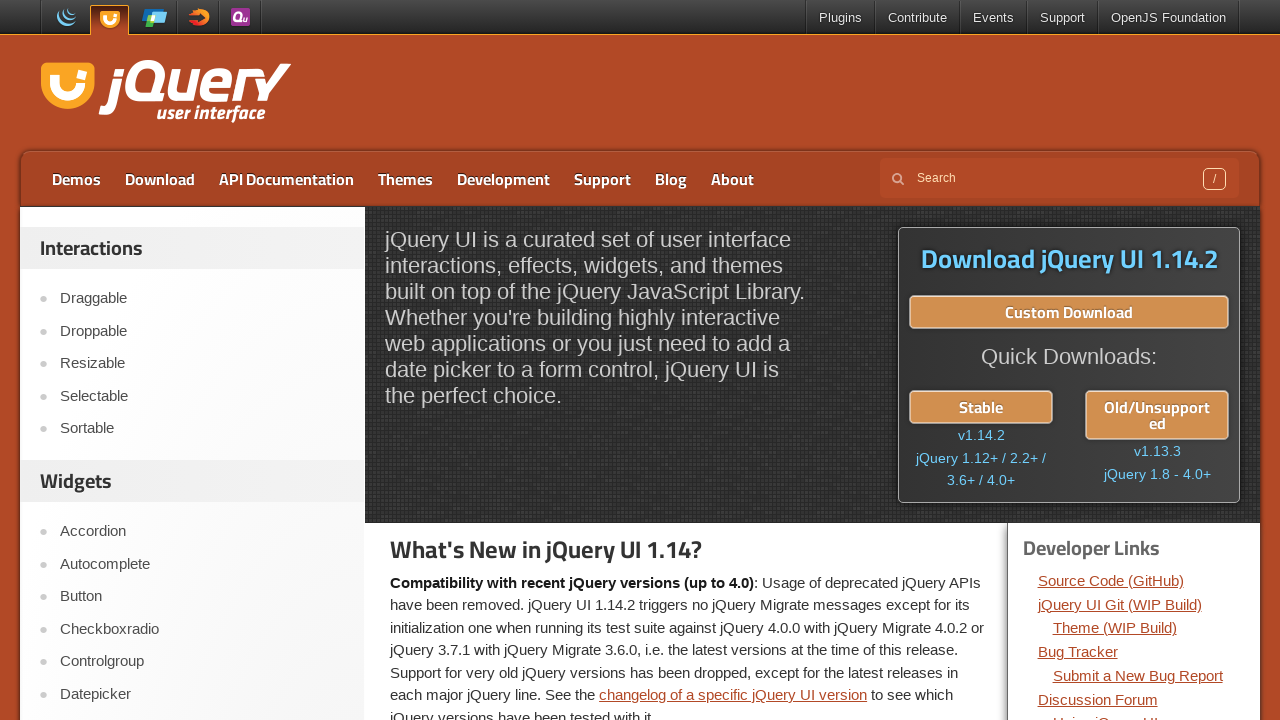